Navigates to a job posting page on Zhaopin (Chinese job site) and waits for the job details content to load.

Starting URL: http://jobs.zhaopin.com/CC000632371J90250029000.htm

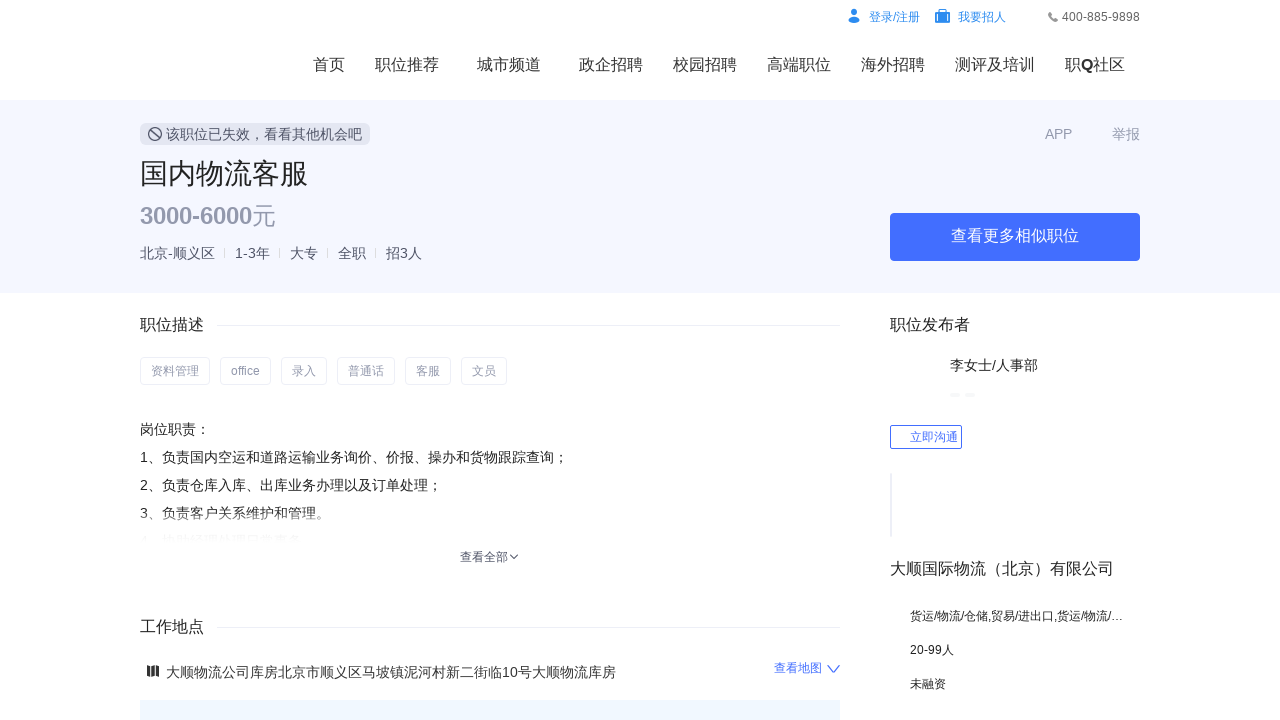

Job detail section loaded on Zhaopin job posting page
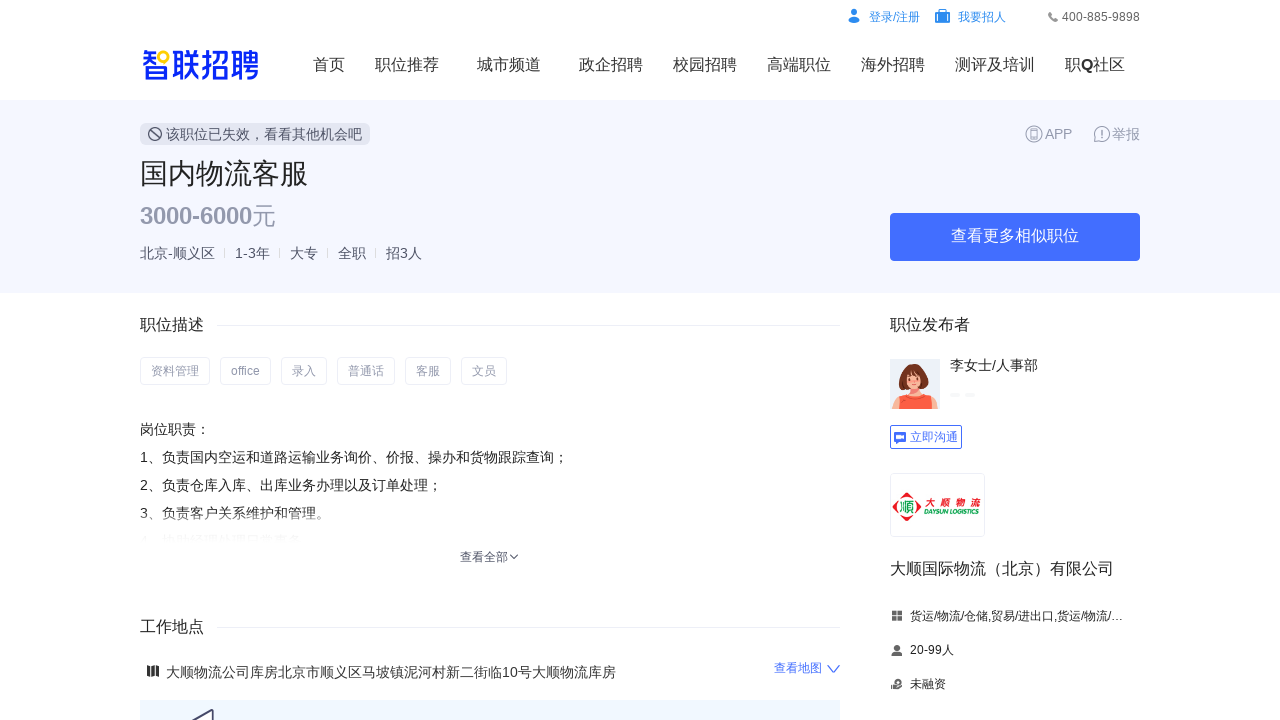

Job description and skills section is now visible
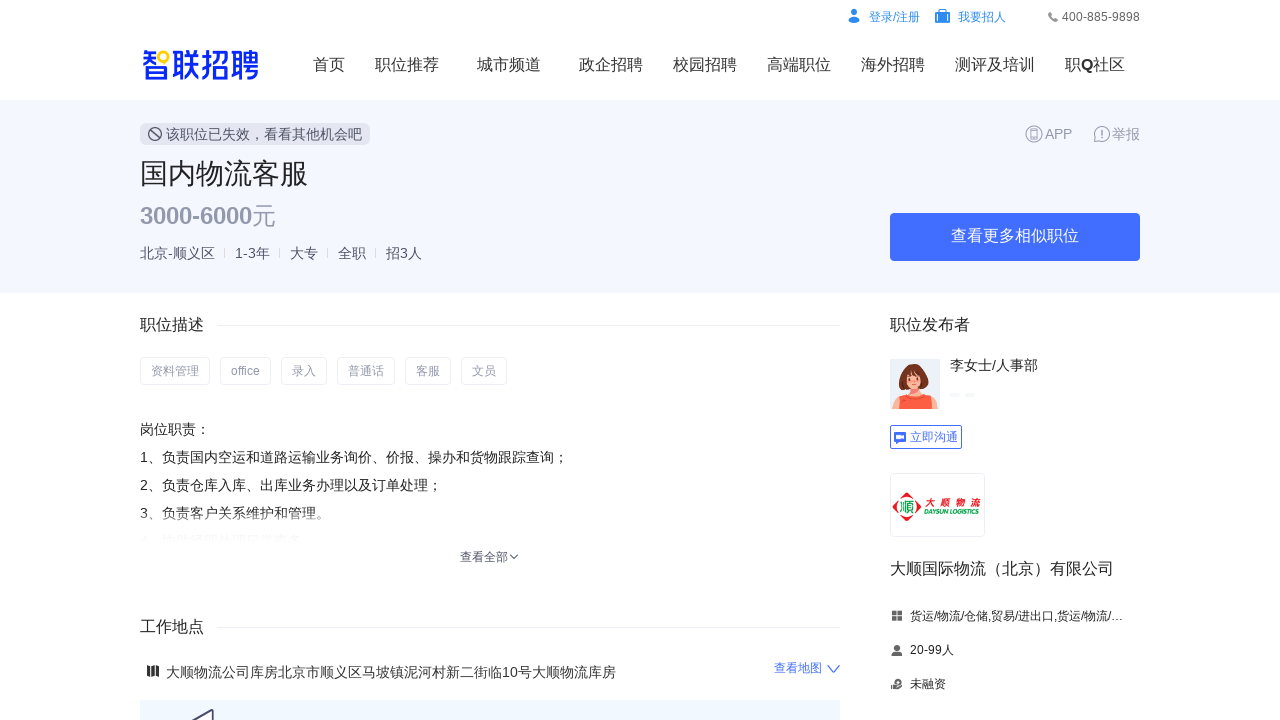

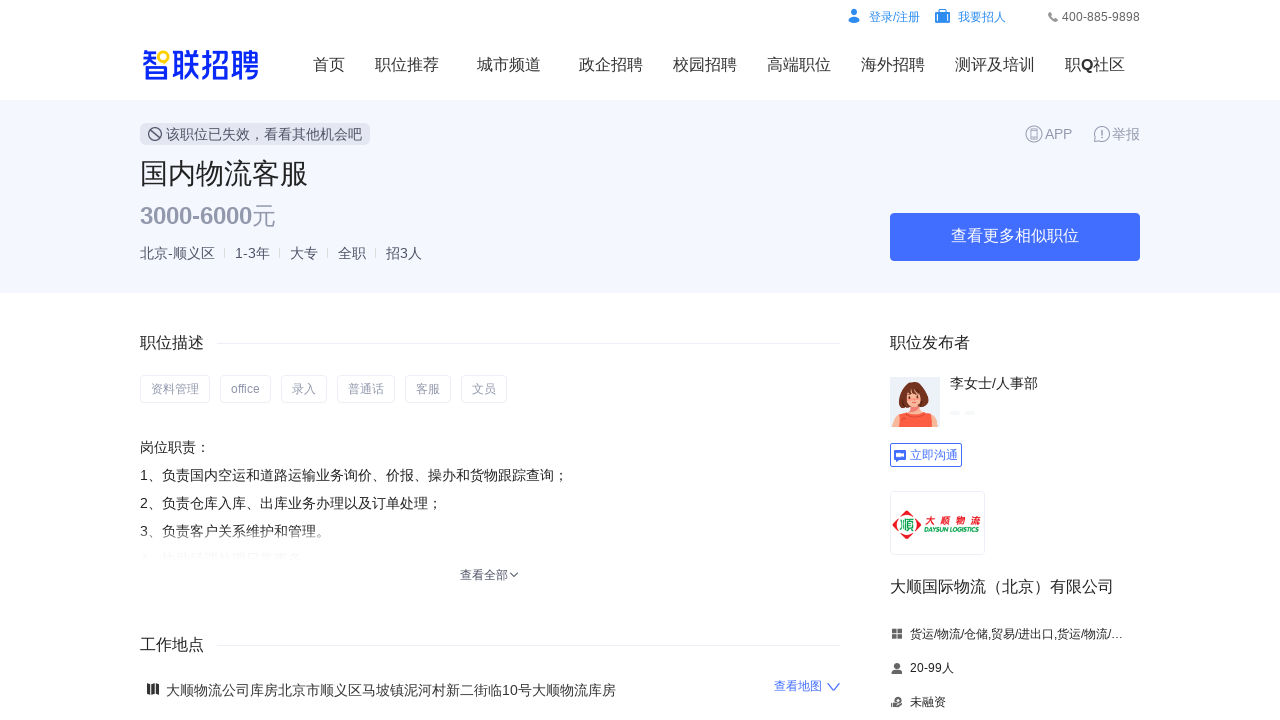